Tests jQuery UI demos by navigating to the autocomplete widget to enter text, then navigating to the droppable widget to perform a drag-and-drop operation

Starting URL: https://jqueryui.com

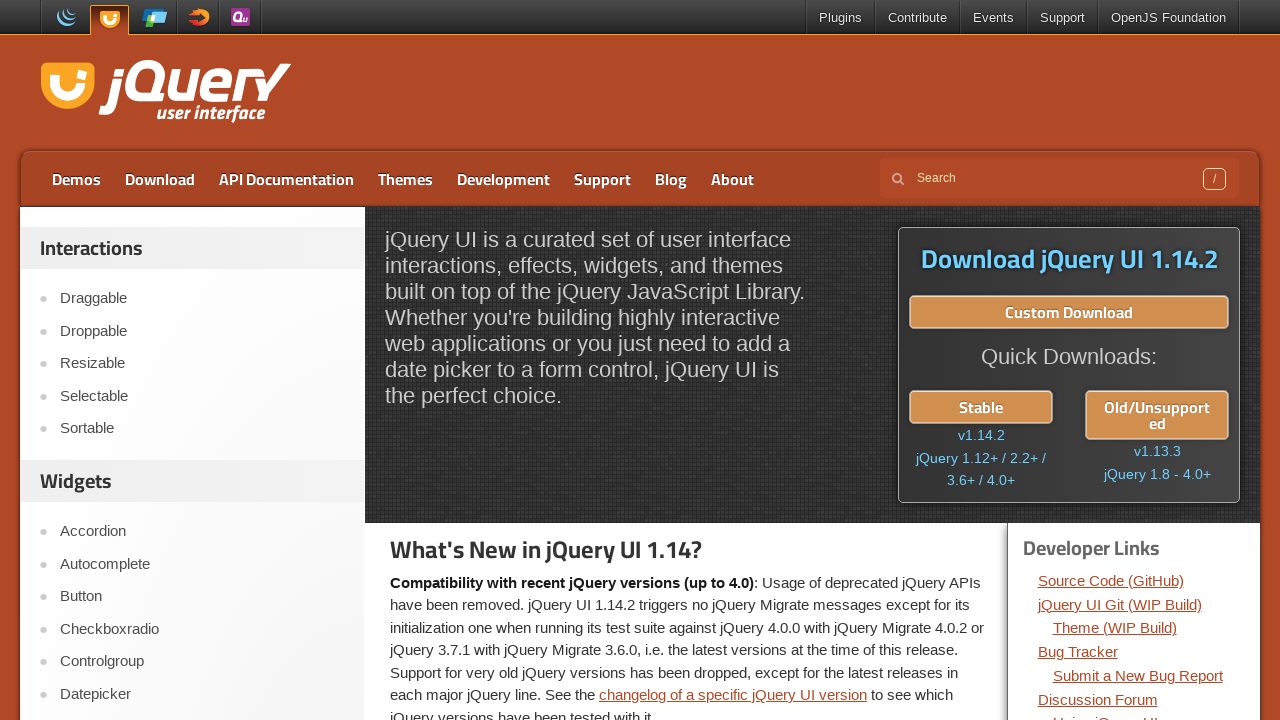

Clicked on Autocomplete link at (202, 564) on a:text('Autocomplete')
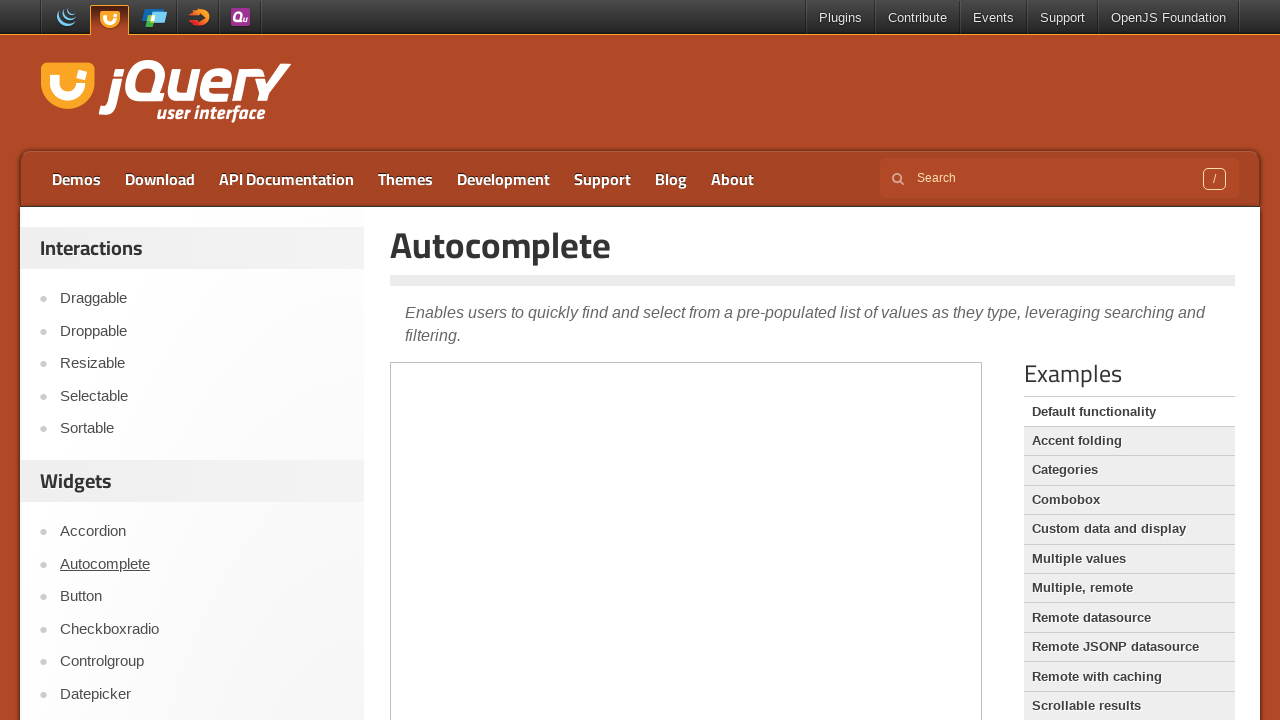

Waited for Autocomplete page to load
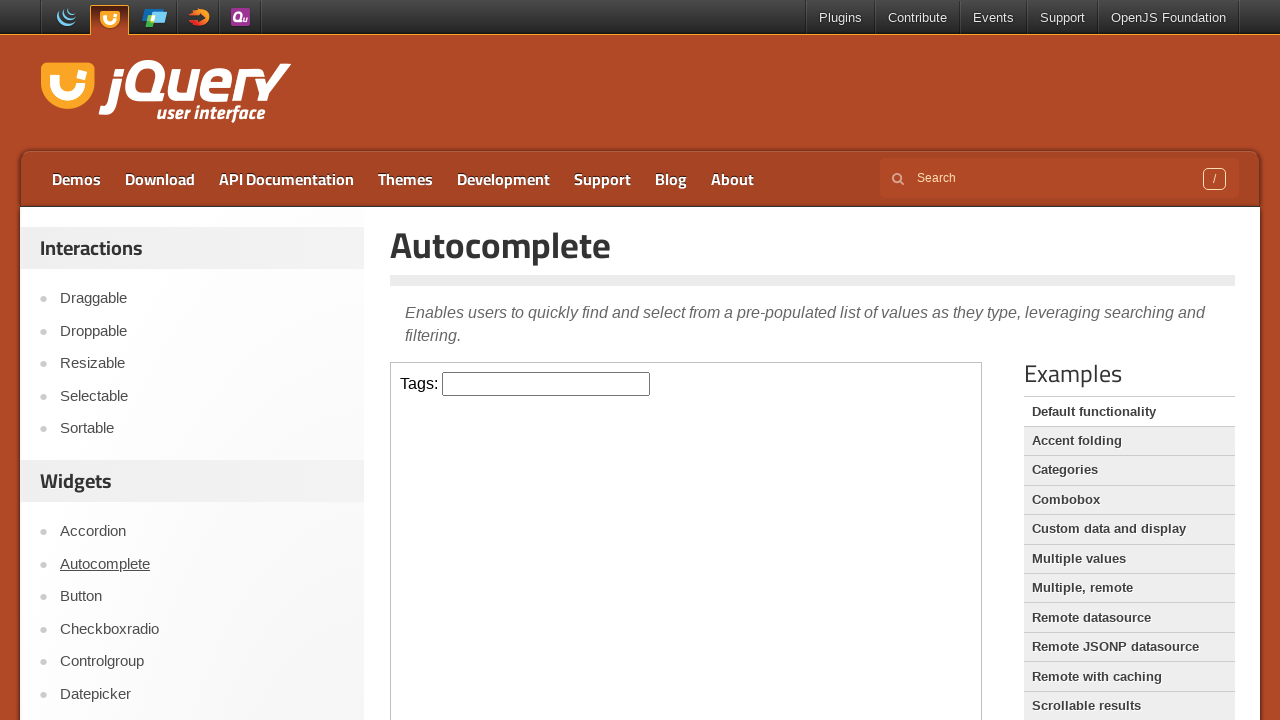

Located iframe for autocomplete widget
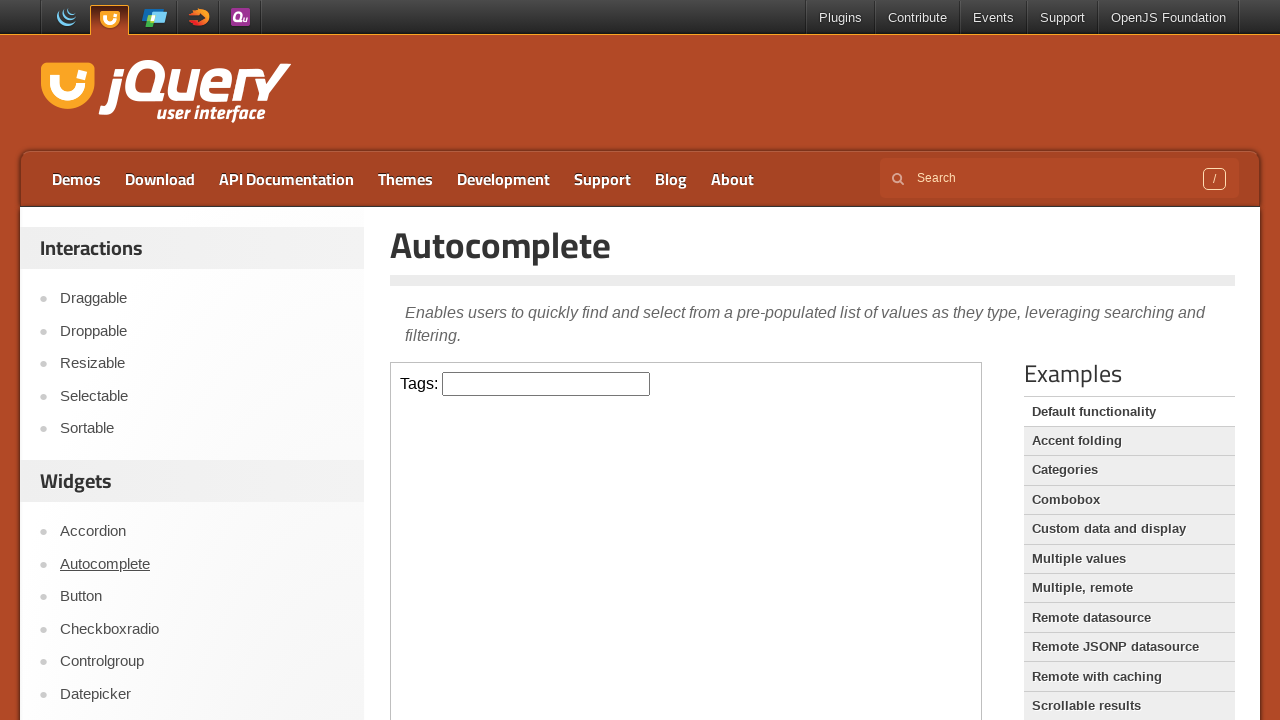

Entered 'selenium' in autocomplete field on iframe >> nth=0 >> internal:control=enter-frame >> #tags
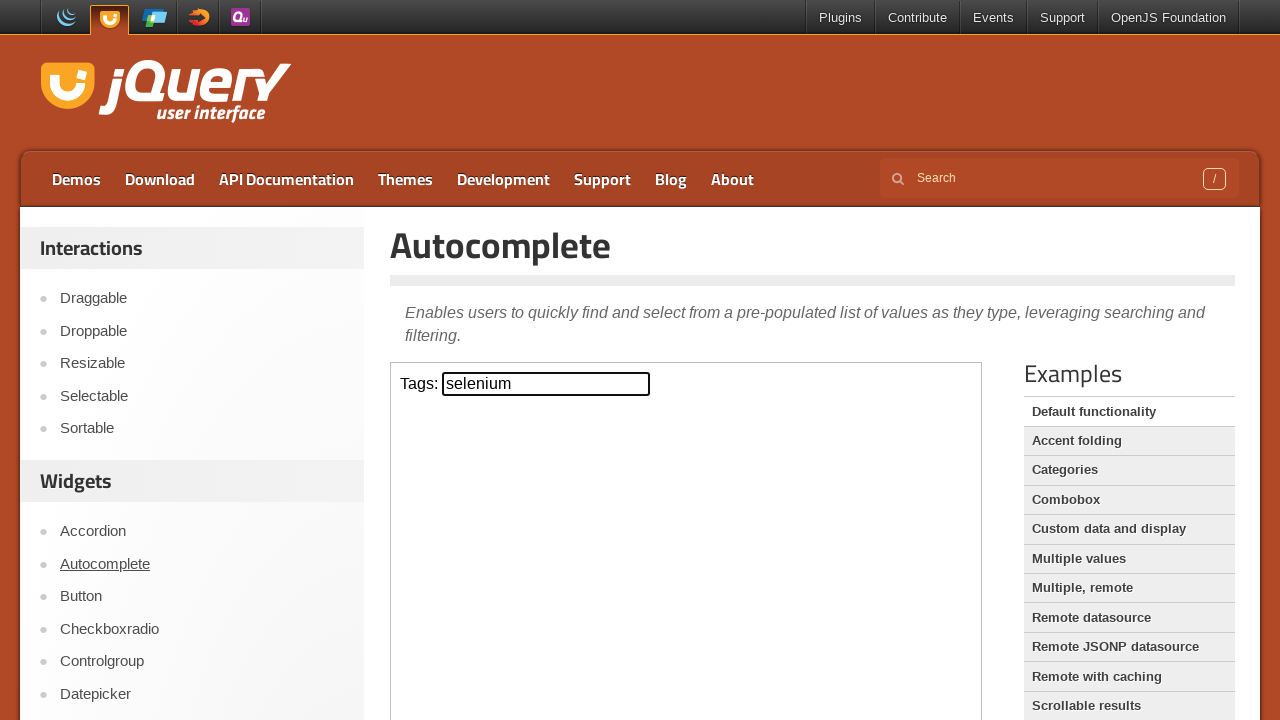

Clicked on Droppable link to navigate to droppable widget at (202, 331) on a:text('Droppable')
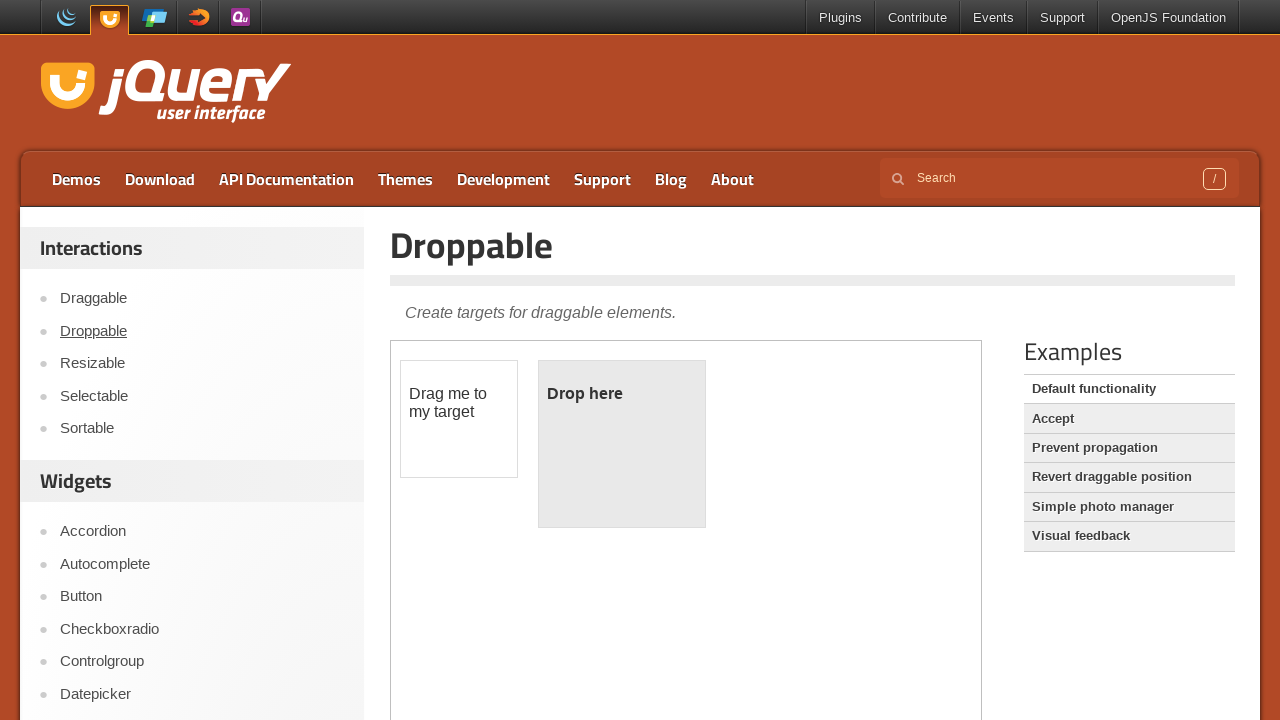

Located iframe for droppable widget
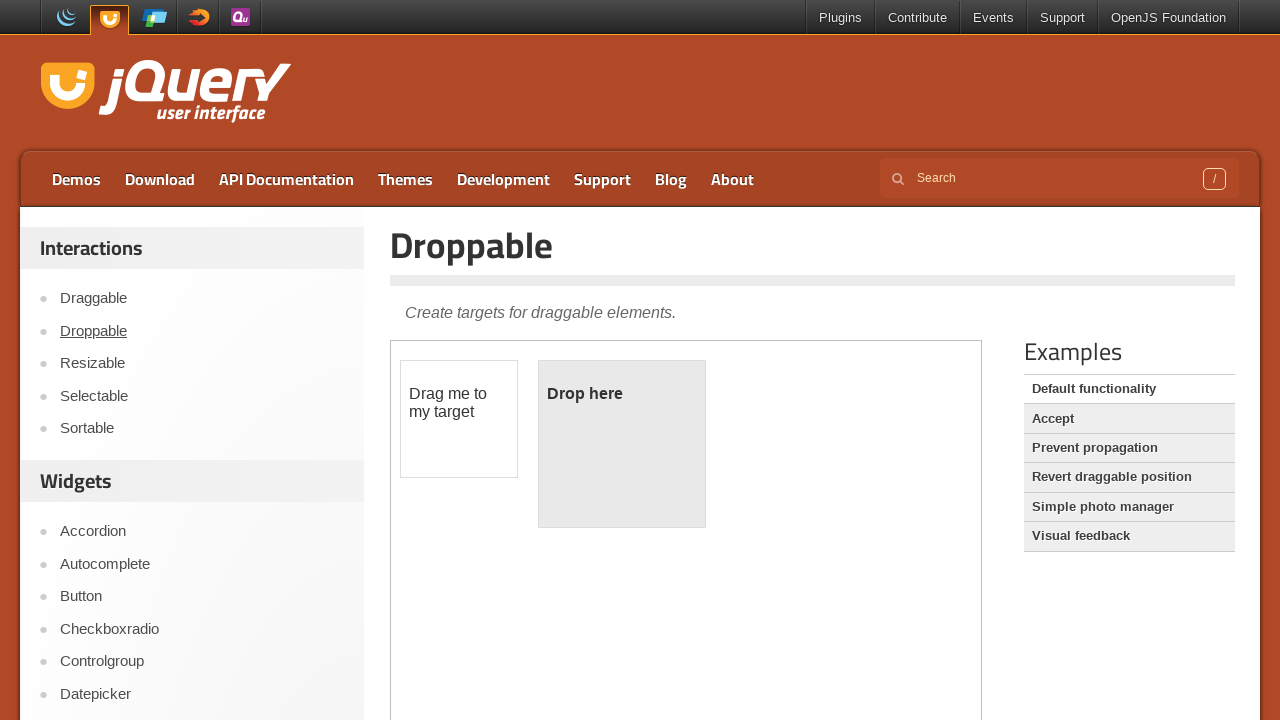

Located draggable element
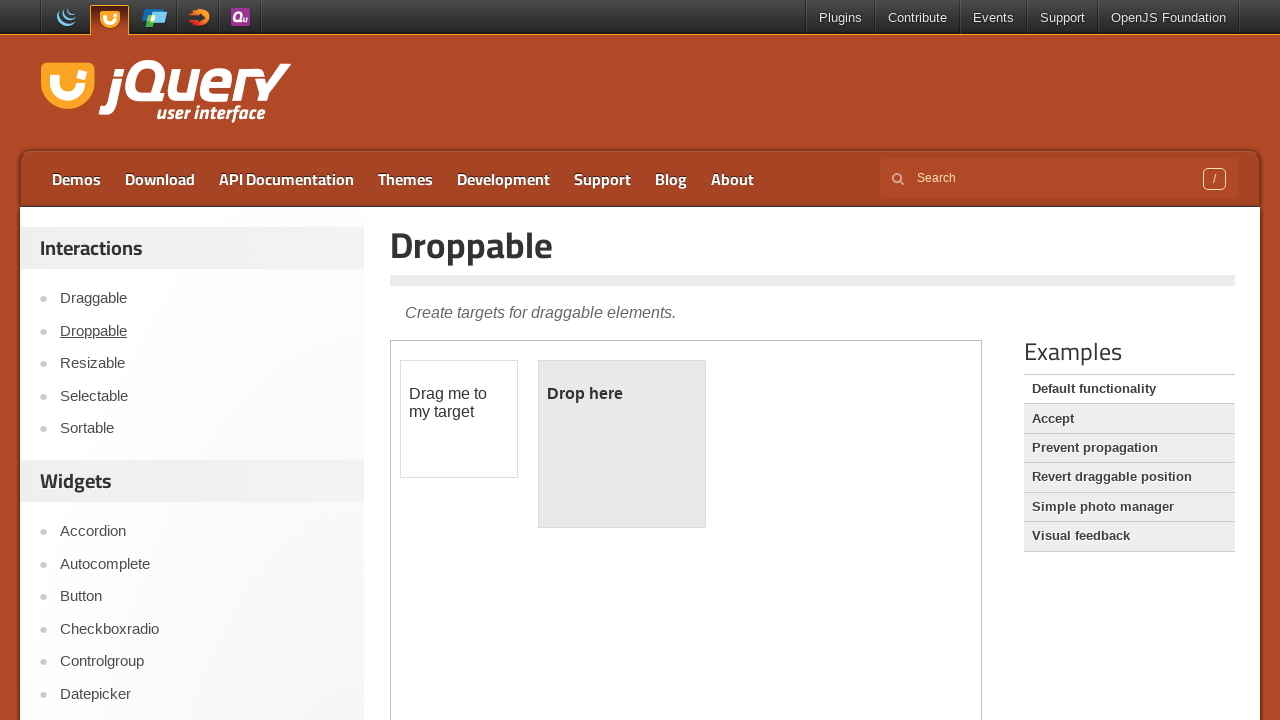

Located droppable target element
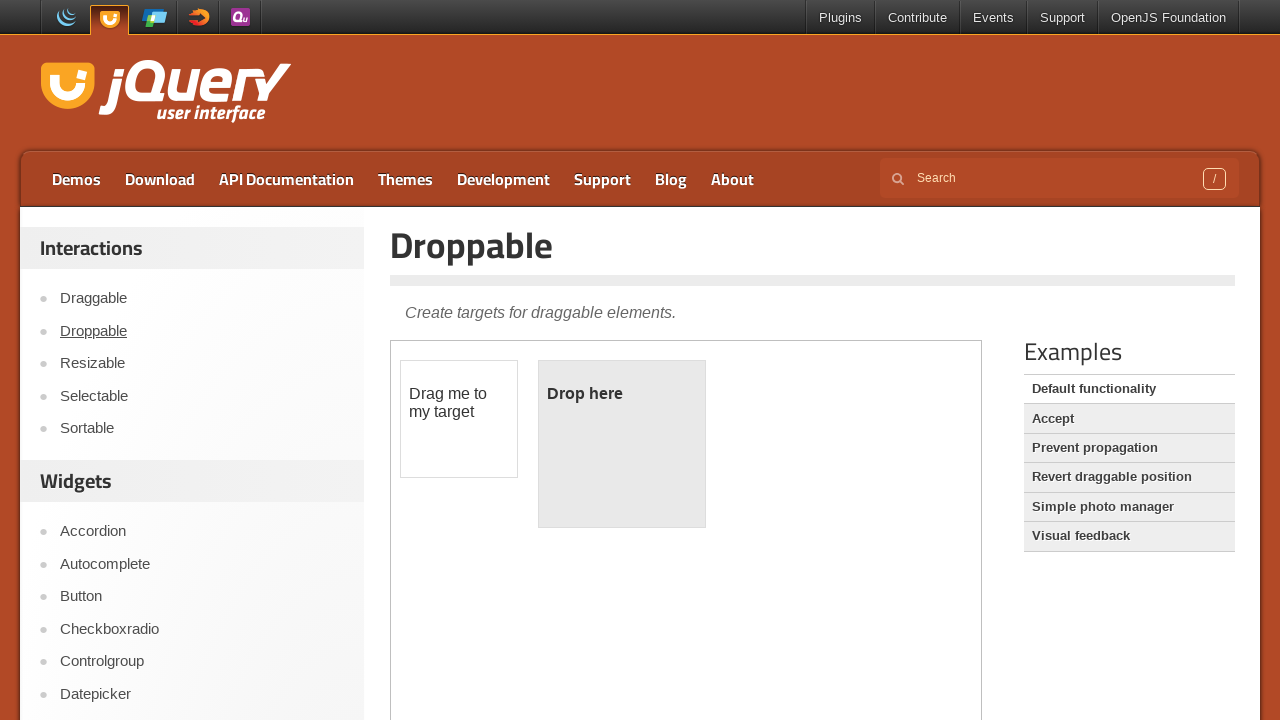

Performed drag and drop operation from draggable to droppable at (622, 444)
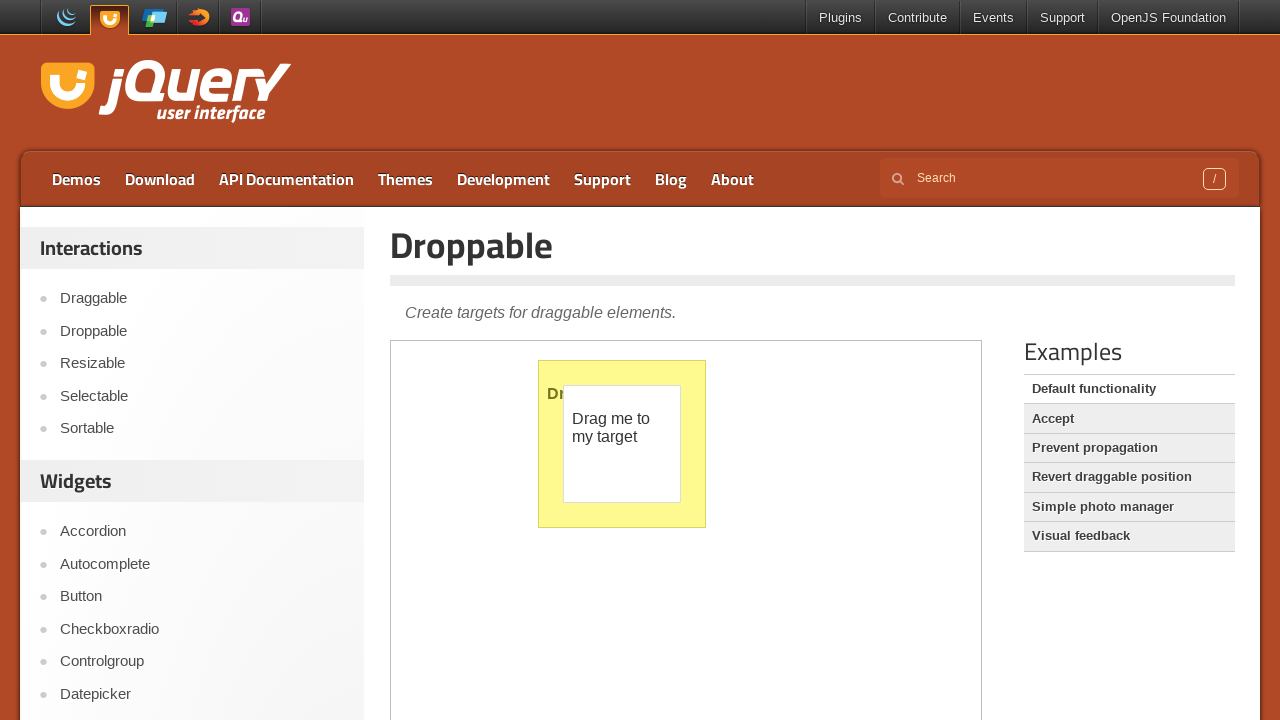

Waited to see drag and drop result
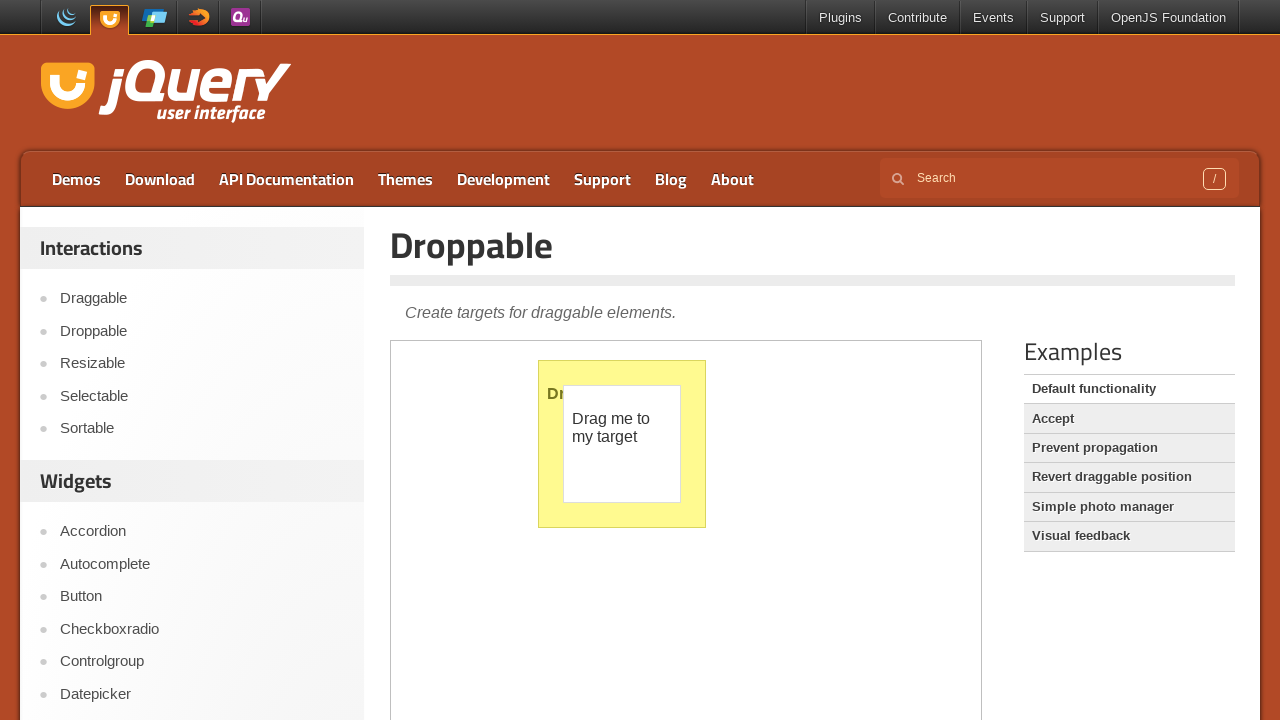

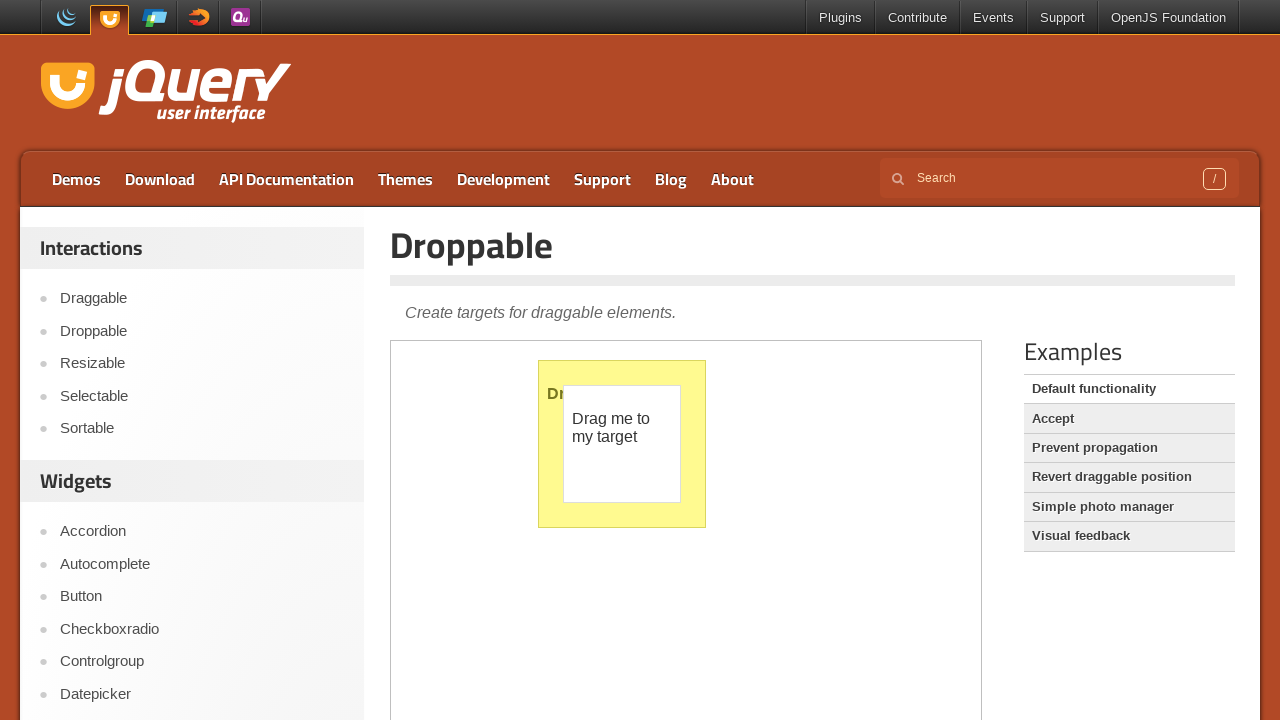